Tests clicking the Diagnostics button to display diagnostics panel

Starting URL: https://qwik.dev/examples/visibility/clock/

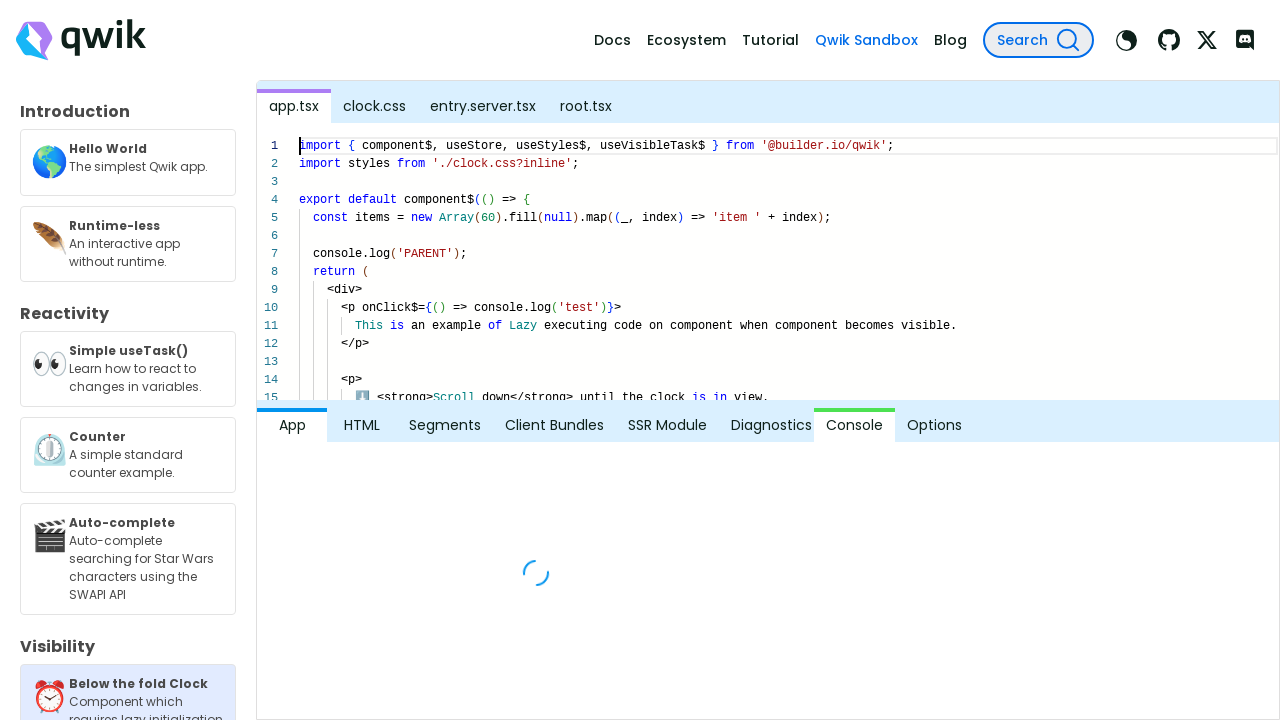

Navigated to Clock example page
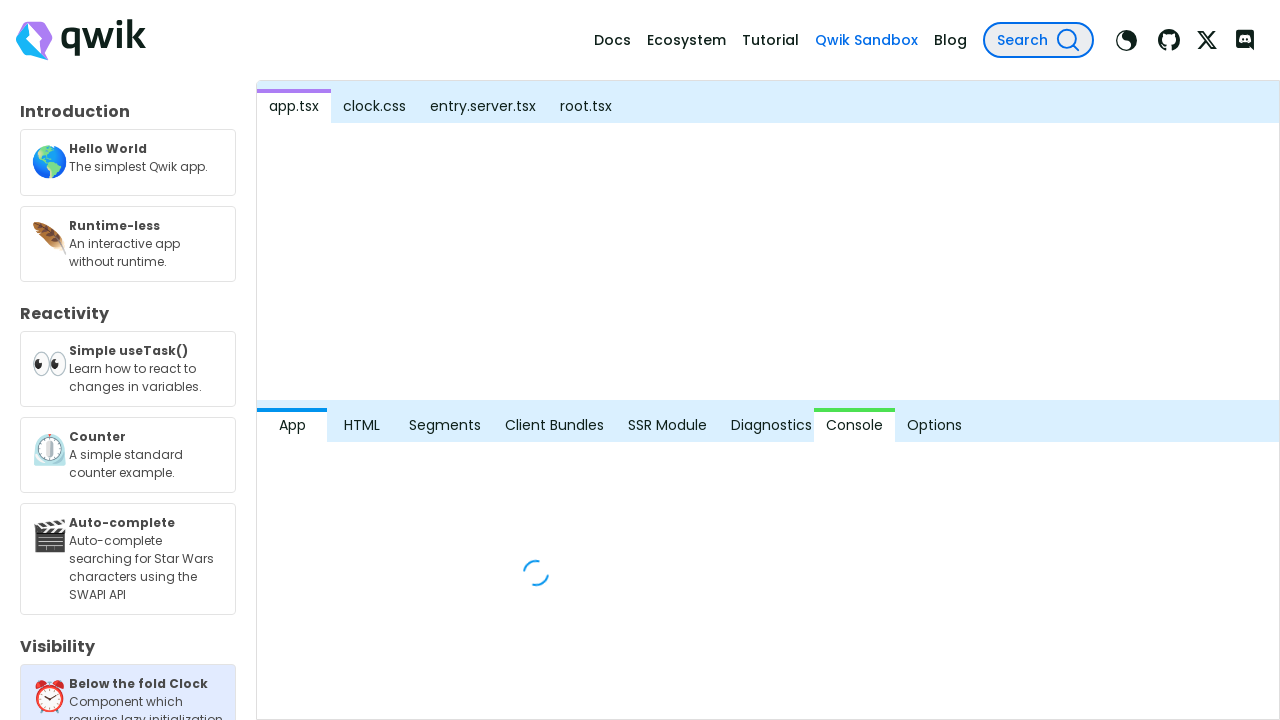

Clicked Diagnostics button at (762, 426) on button:has-text('Diagnostics')
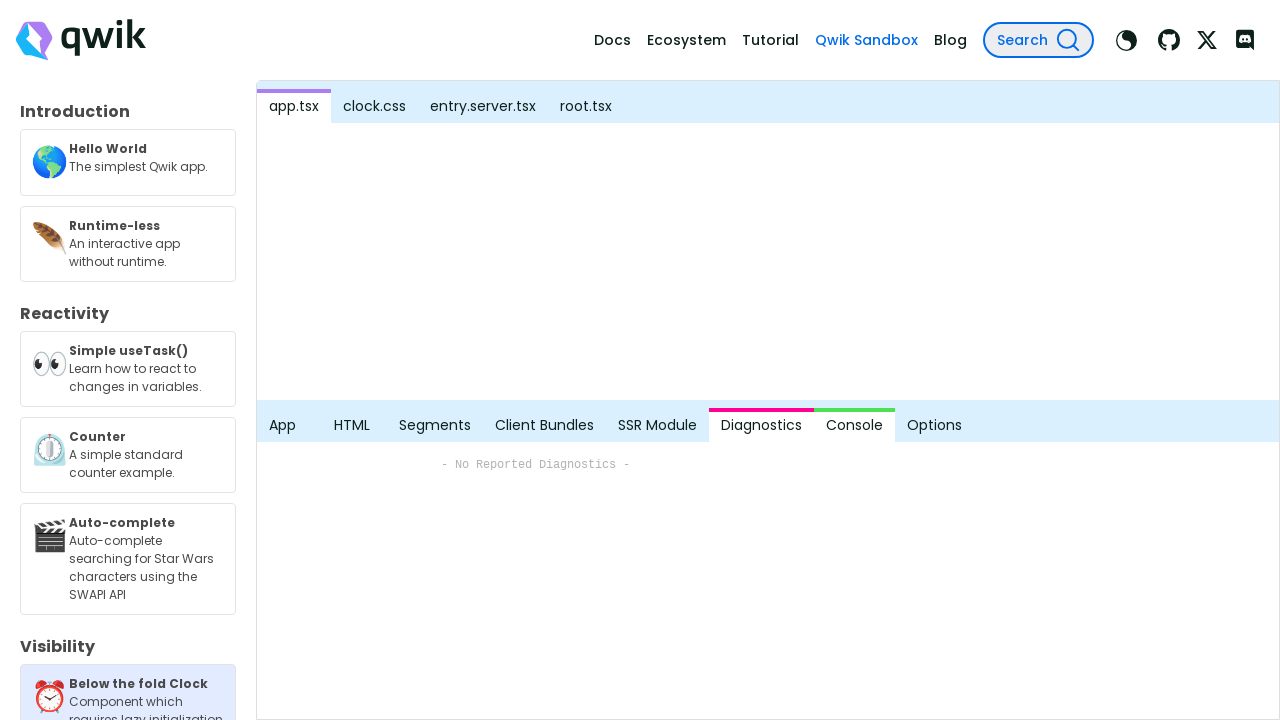

Diagnostics panel is now visible
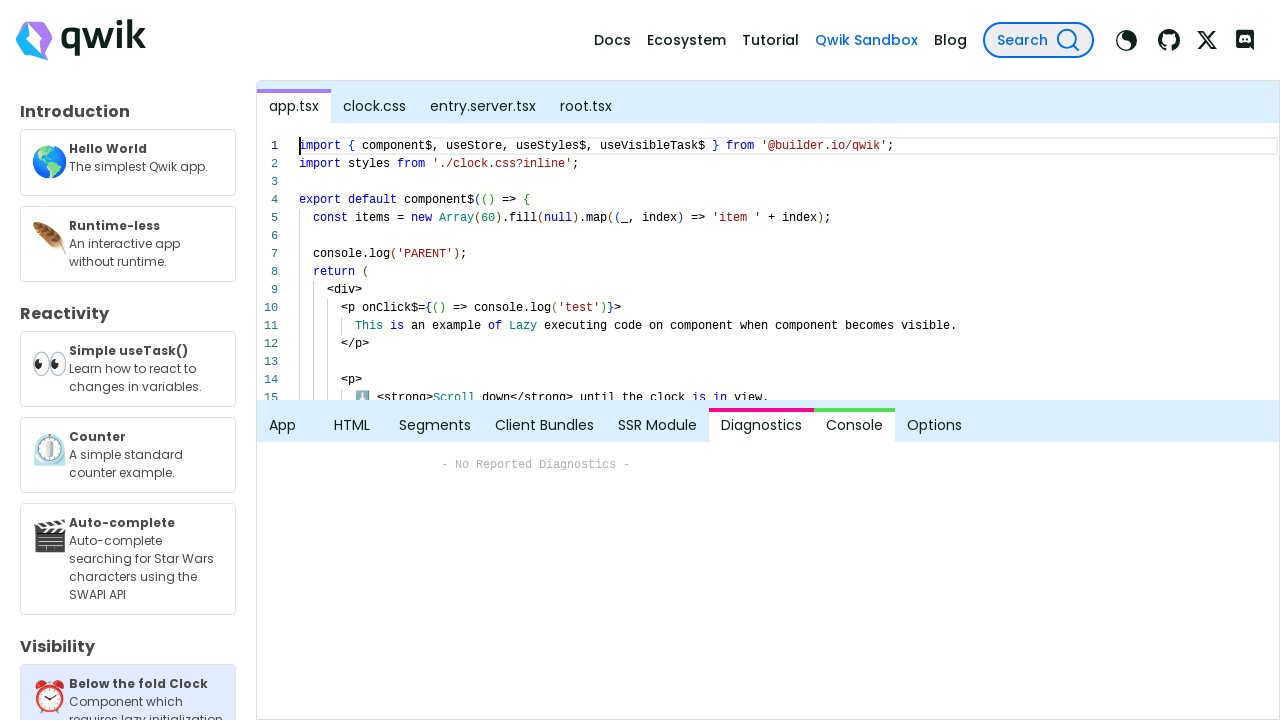

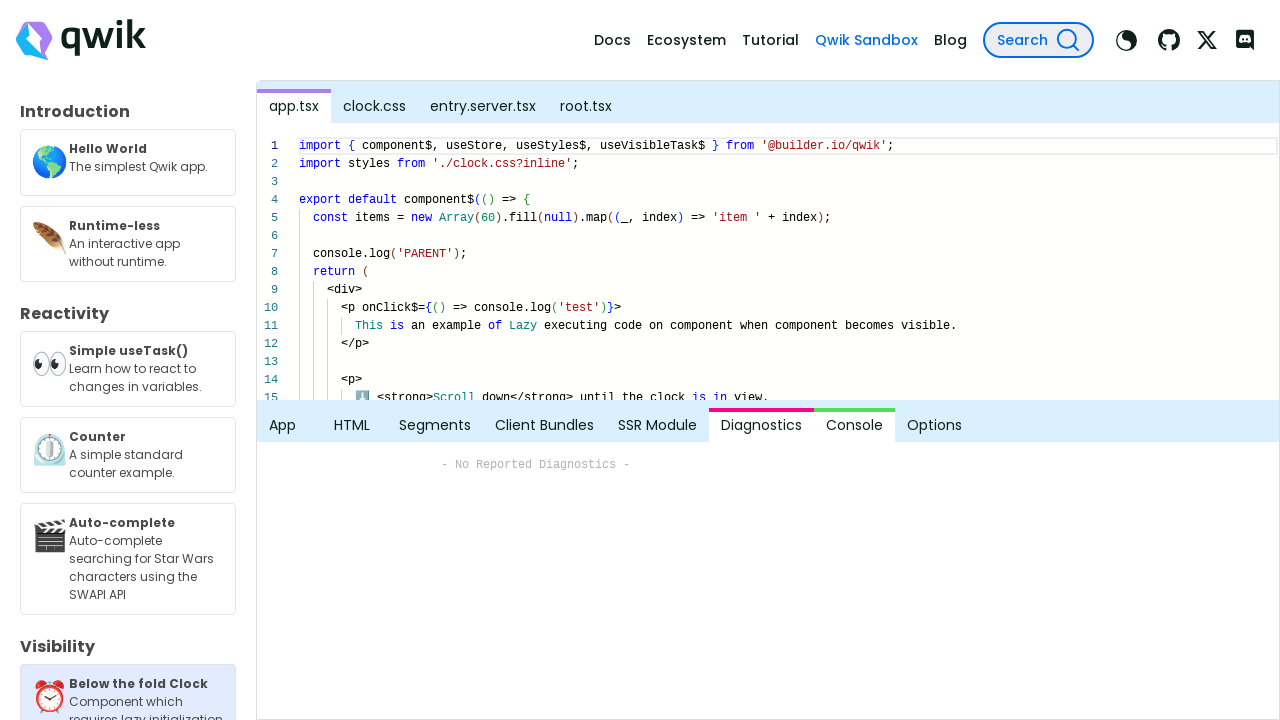